Navigates to a practice automation page, scrolls to a web table, and extracts information about the table structure and specific row contents

Starting URL: https://rahulshettyacademy.com/AutomationPractice/

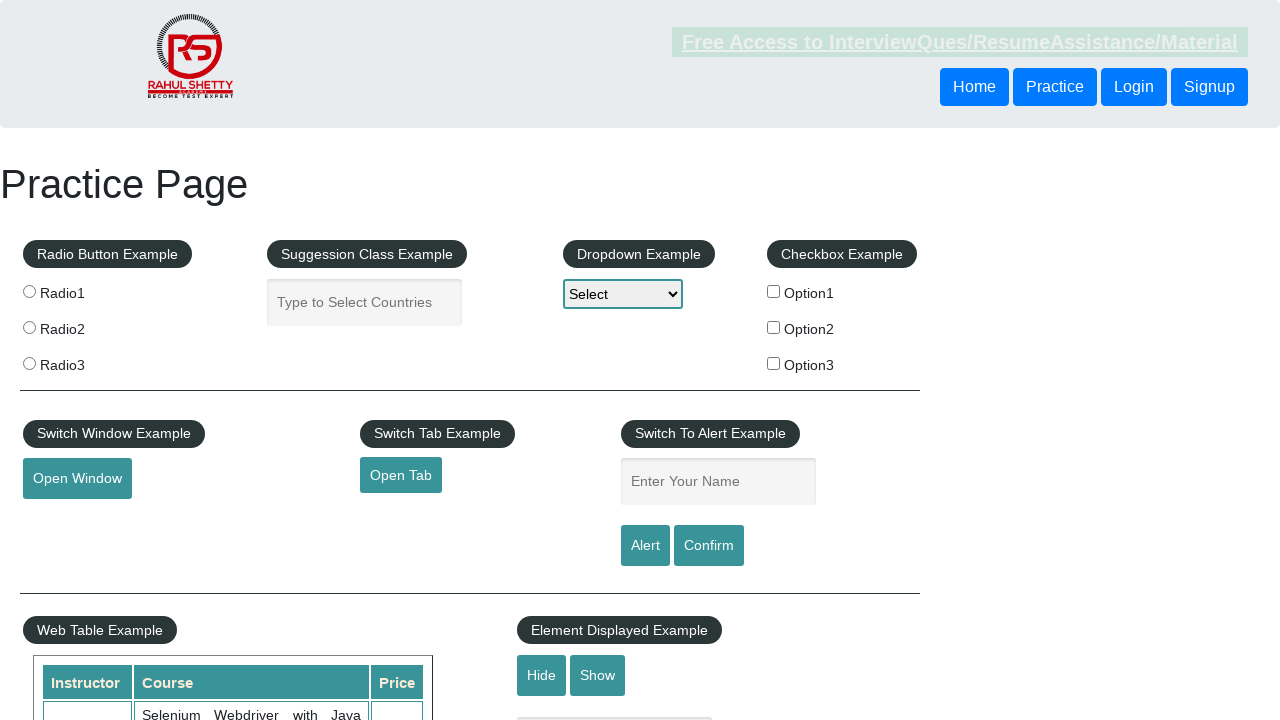

Scrolled down 500px to view web table
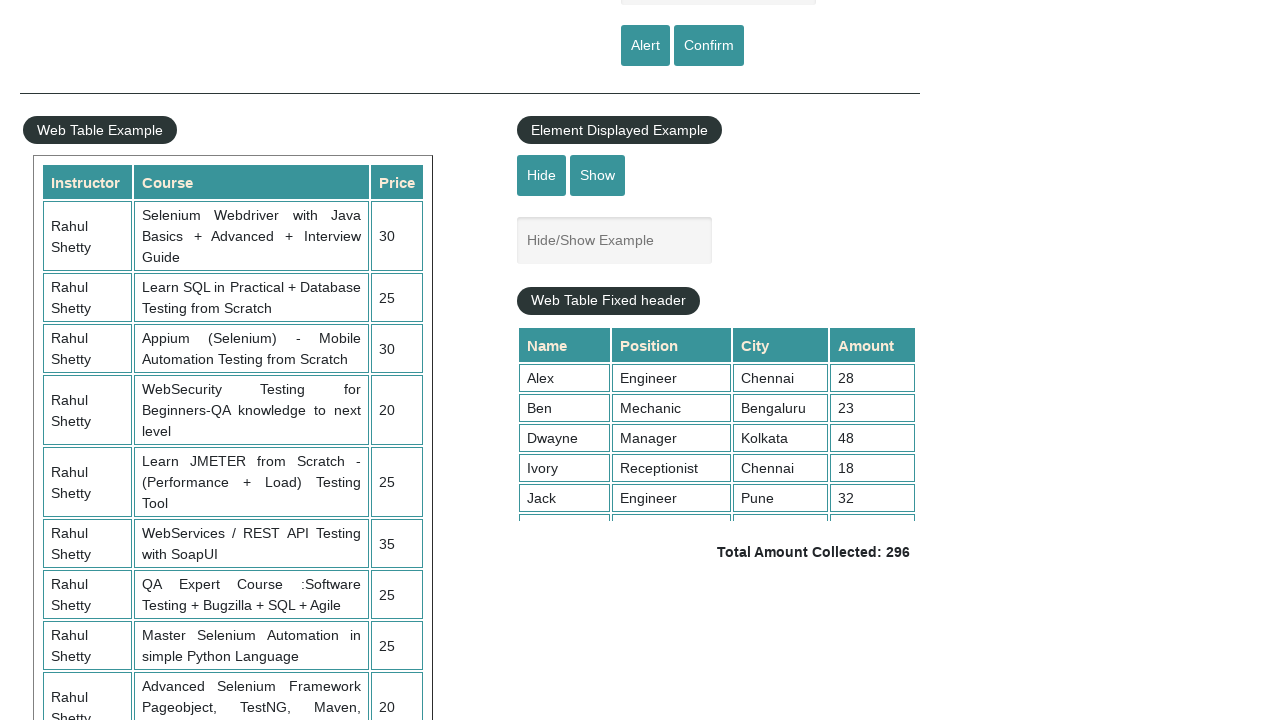

Waited for web table with name='courses' to load
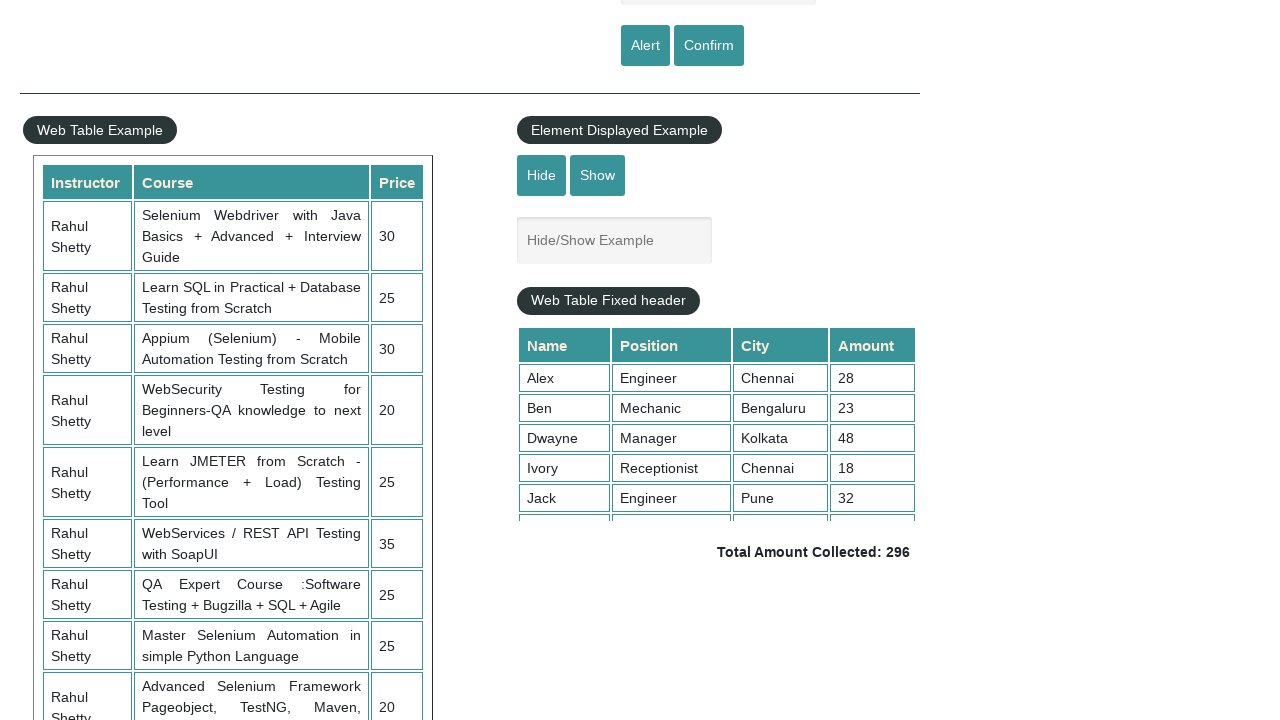

Located all rows in the web table
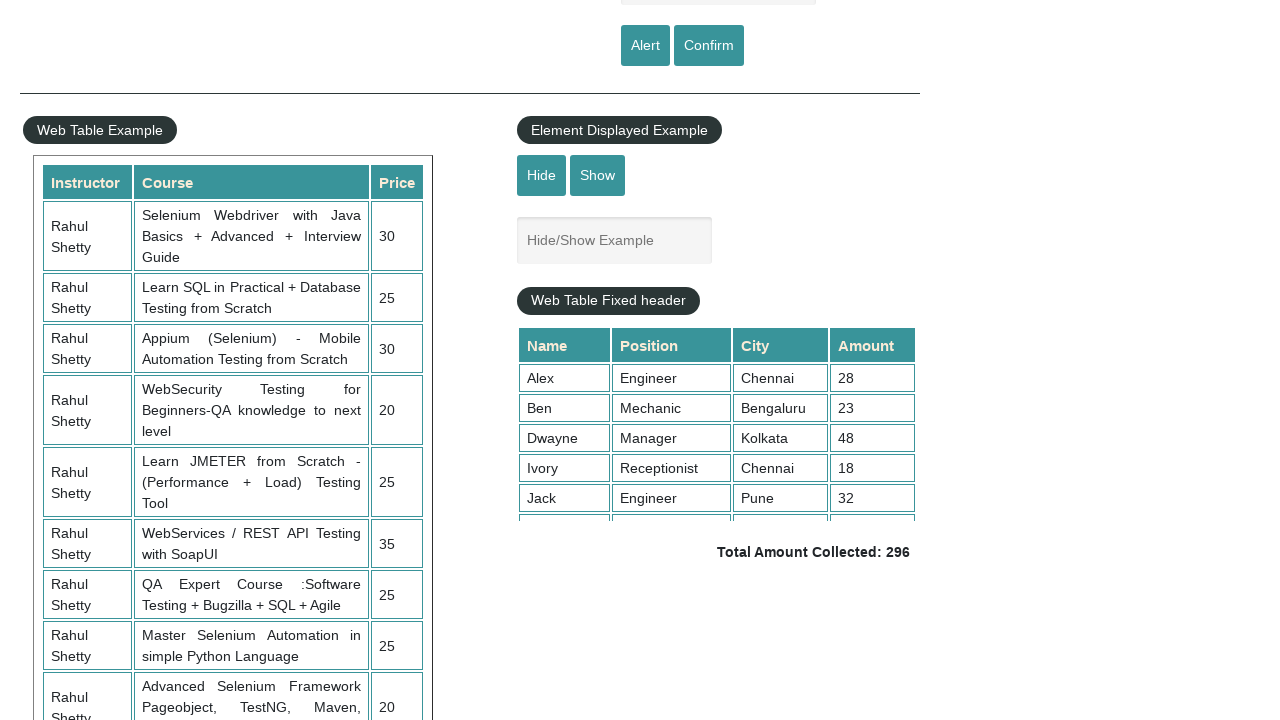

Counted 11 rows in the web table
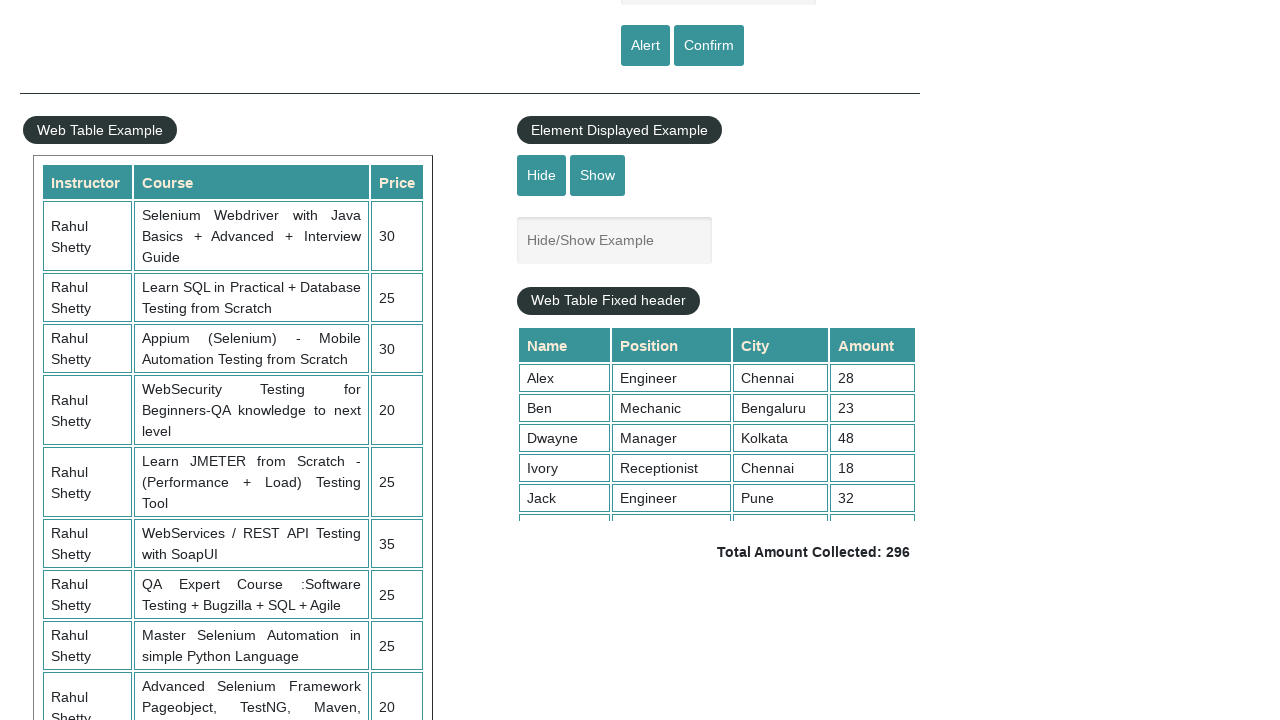

Located all column headers in the web table
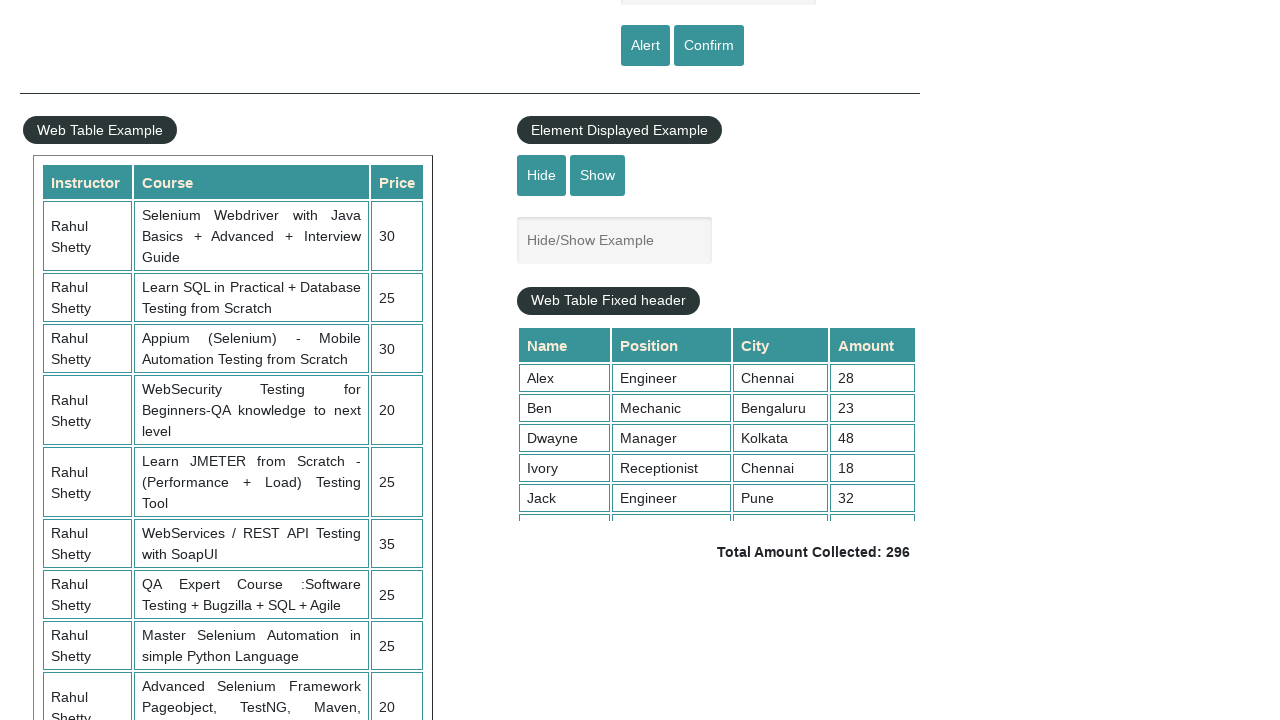

Counted 3 columns in the web table
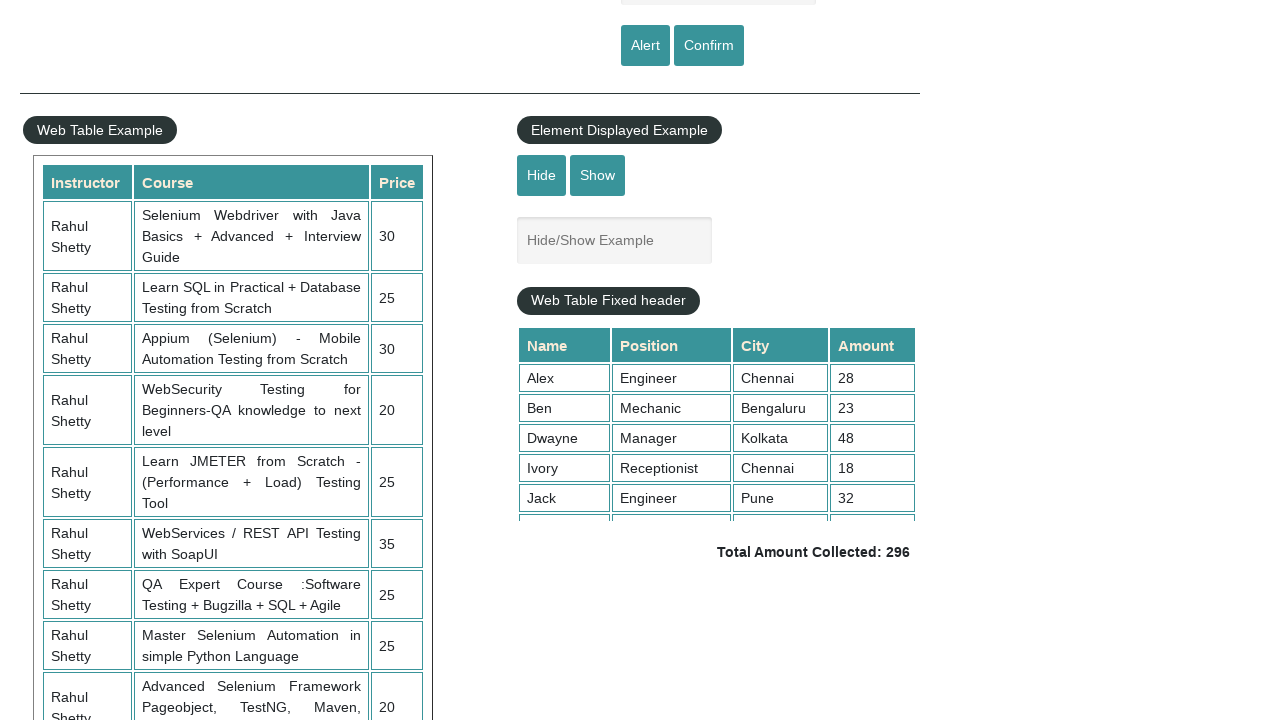

Located all cells in the second data row of the web table
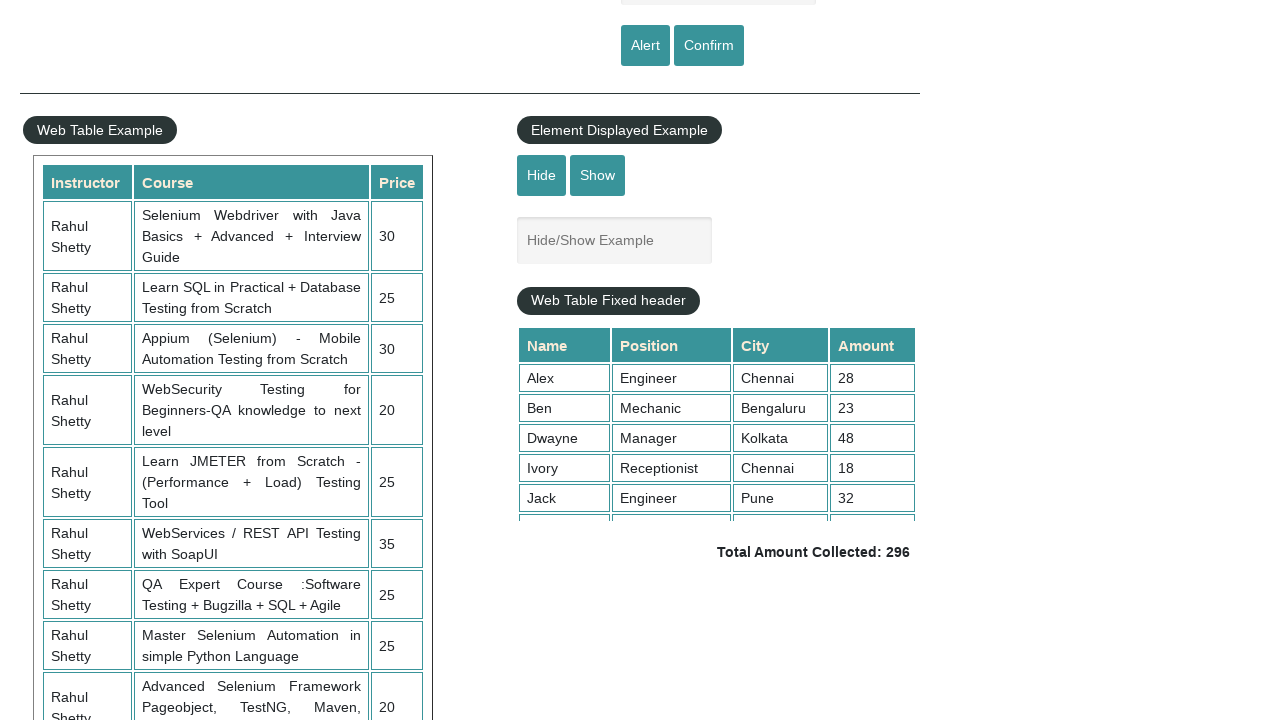

Extracted instructor name from second row: Rahul Shetty
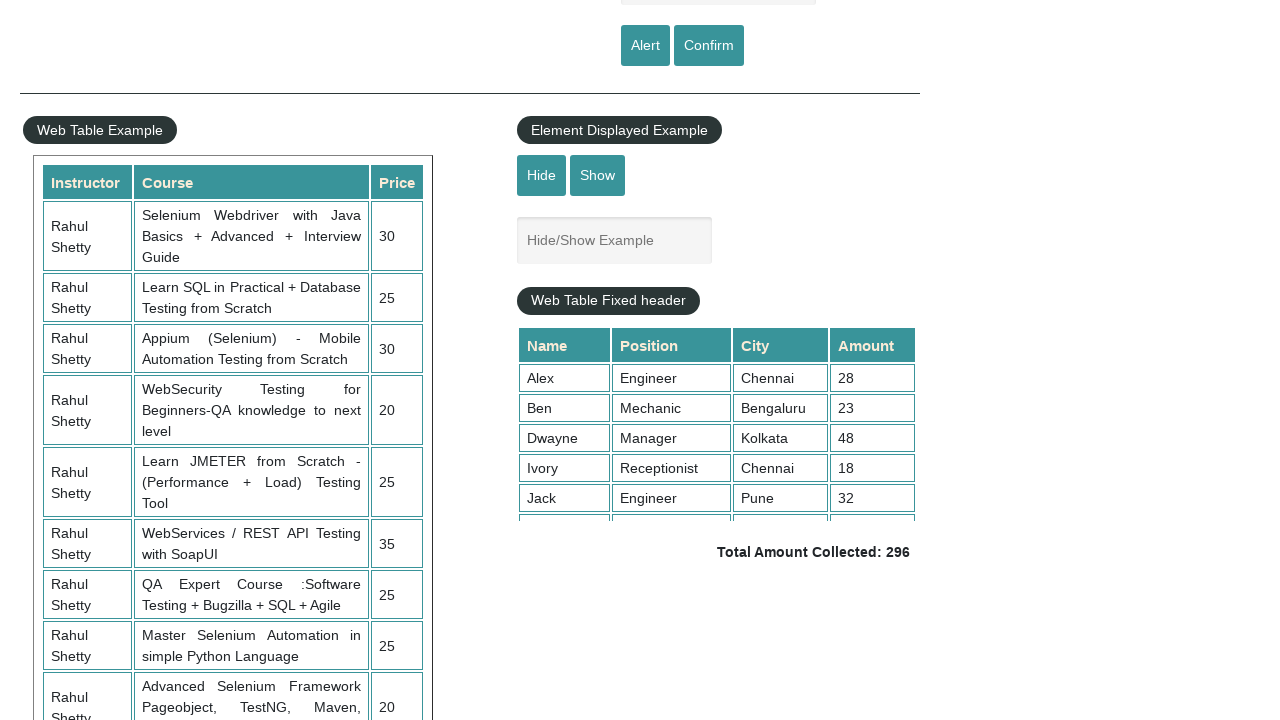

Extracted course name from second row: Learn SQL in Practical + Database Testing from Scratch
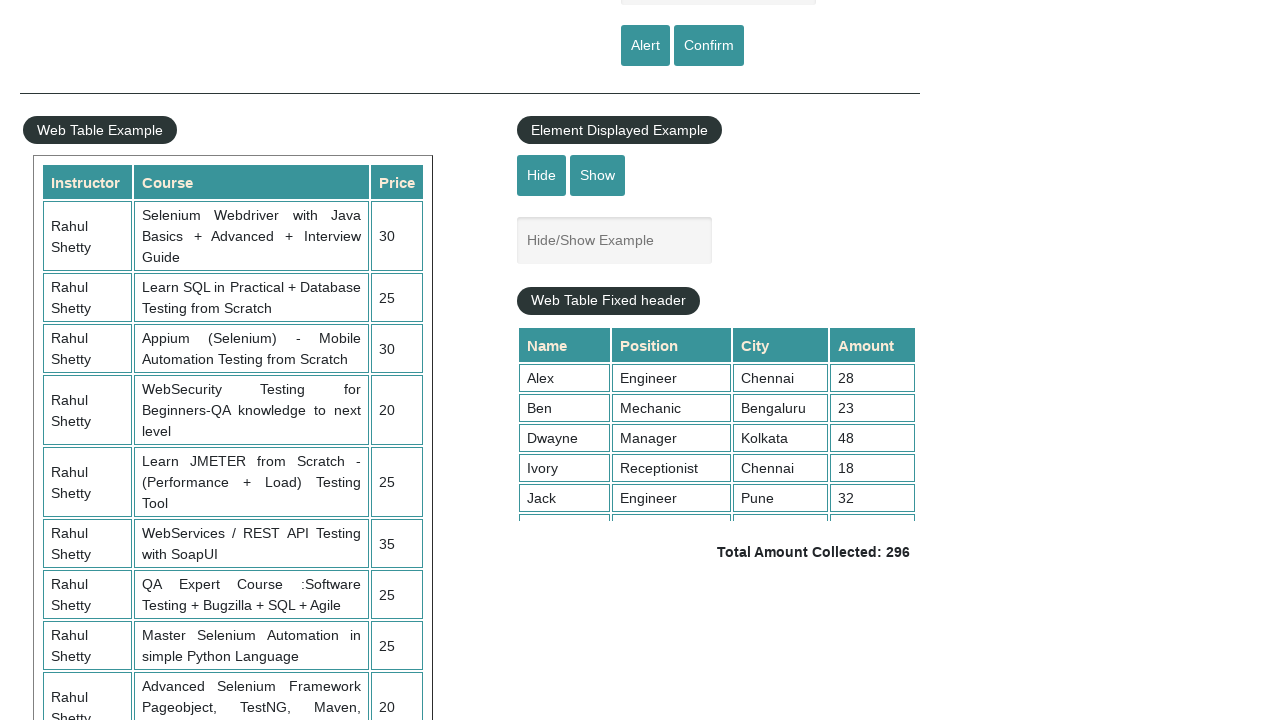

Extracted price from second row: 25
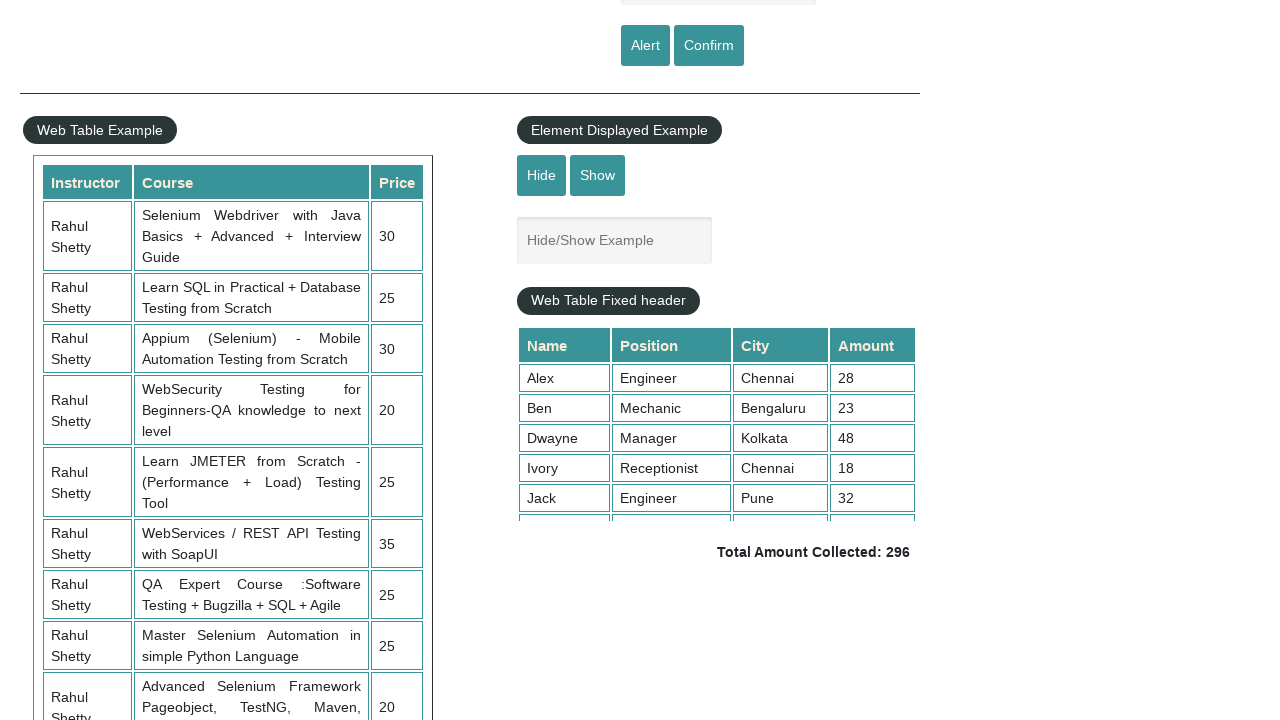

Extracted and printed second row details: Instructor=Rahul Shetty, Course=Learn SQL in Practical + Database Testing from Scratch, Price=25
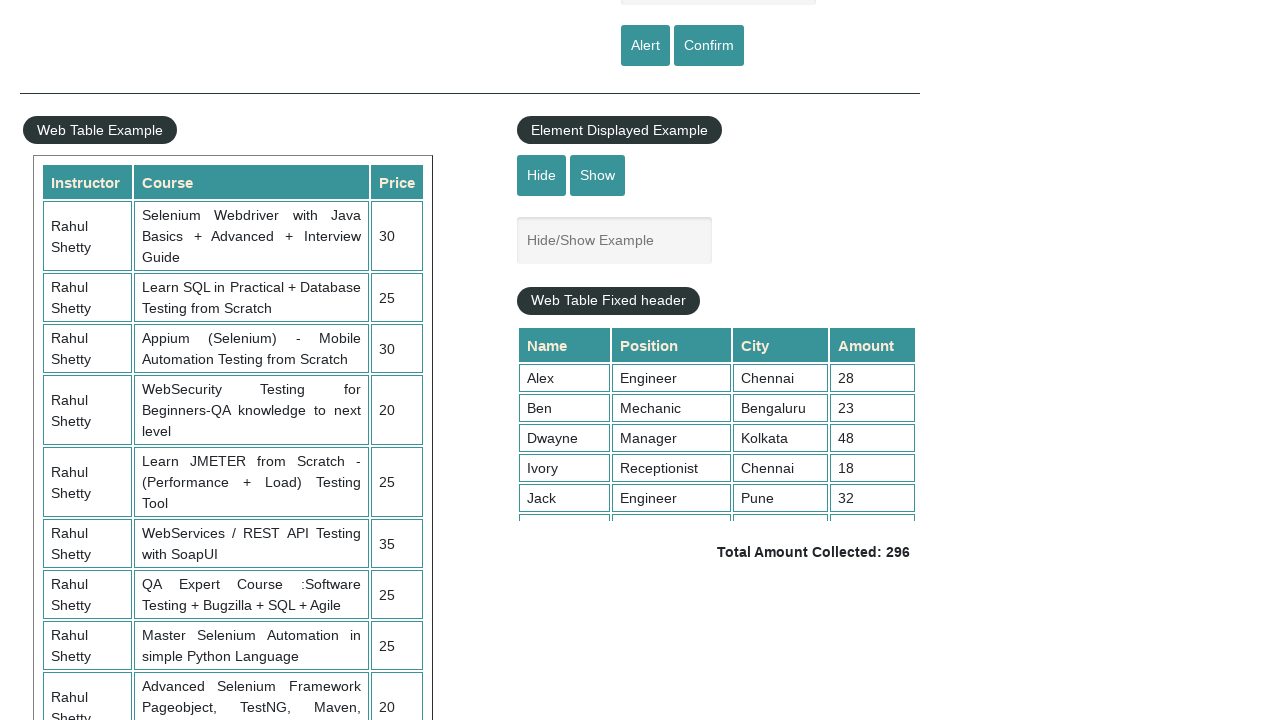

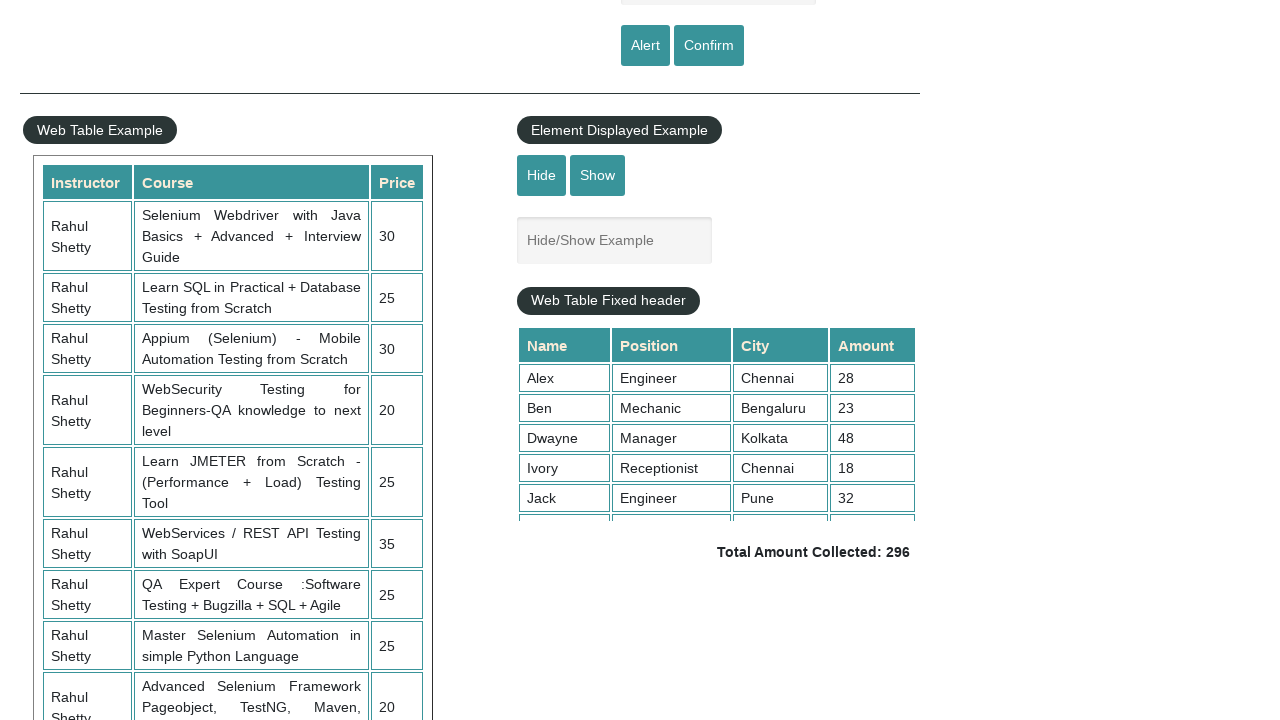